Tests a math calculation form by reading two numbers, calculating their sum, selecting the result from a dropdown, and submitting the form

Starting URL: http://suninjuly.github.io/selects1.html

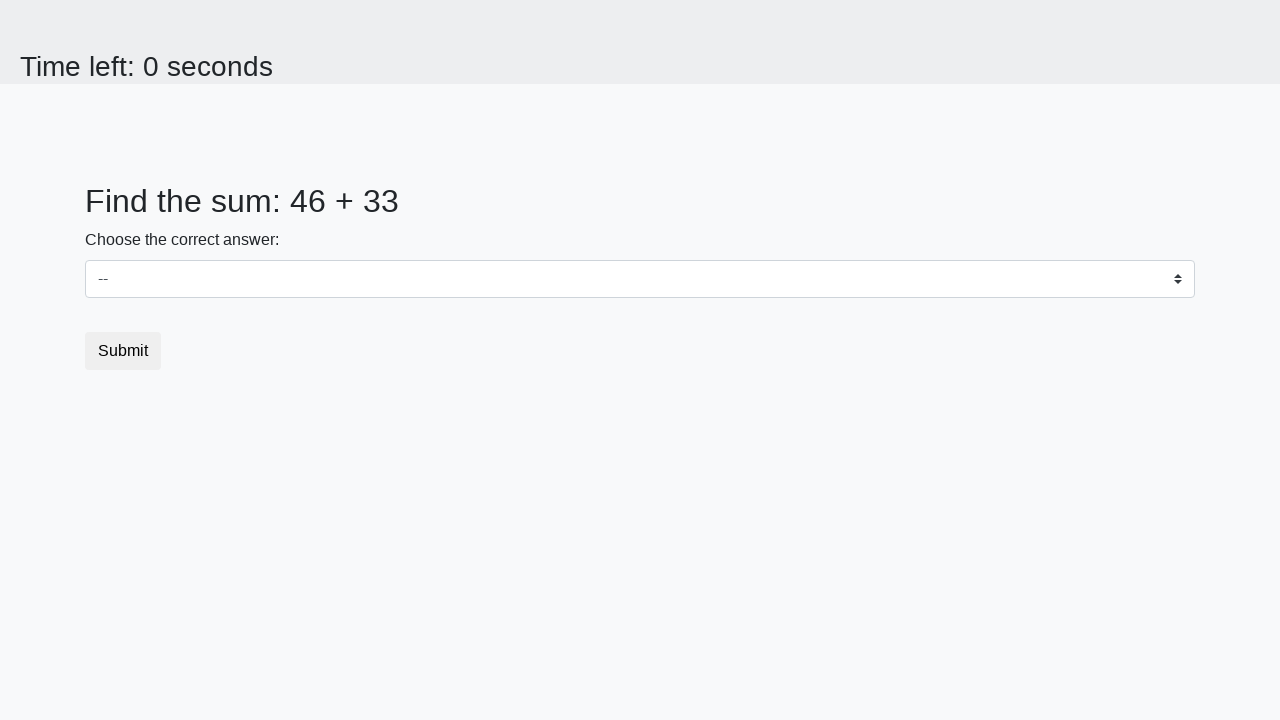

Read first number from #num1 element
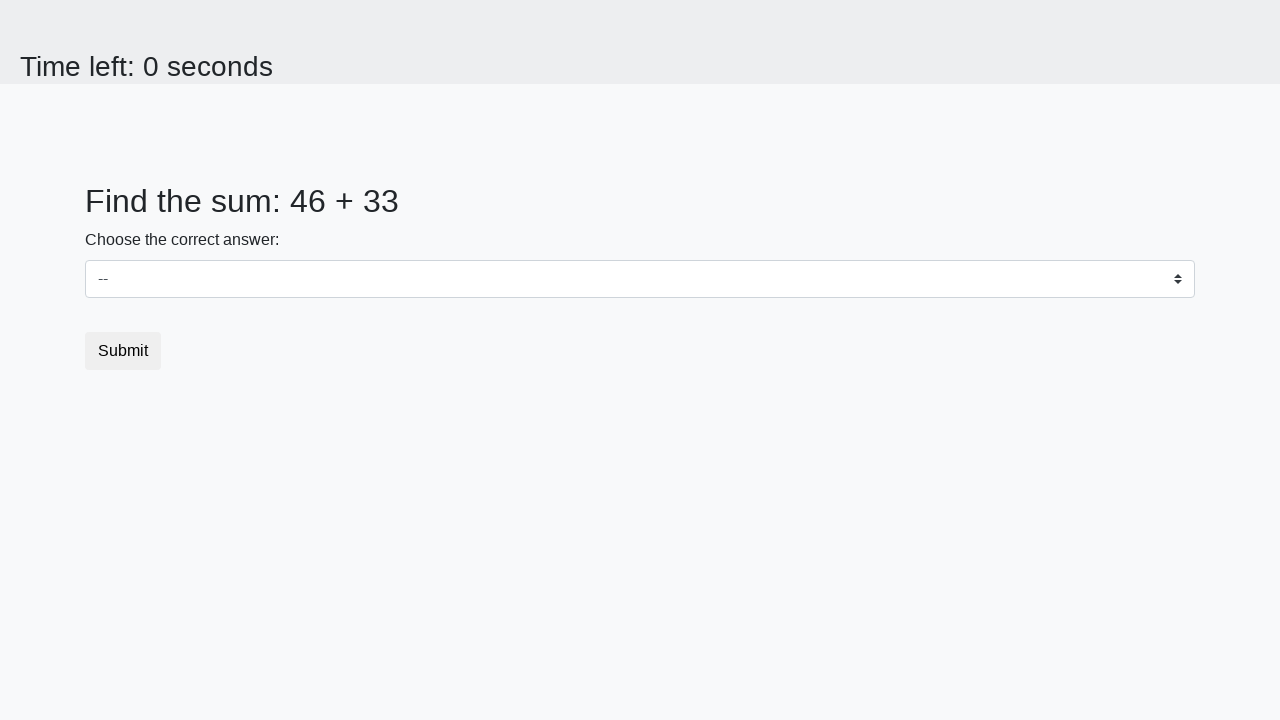

Read second number from #num2 element
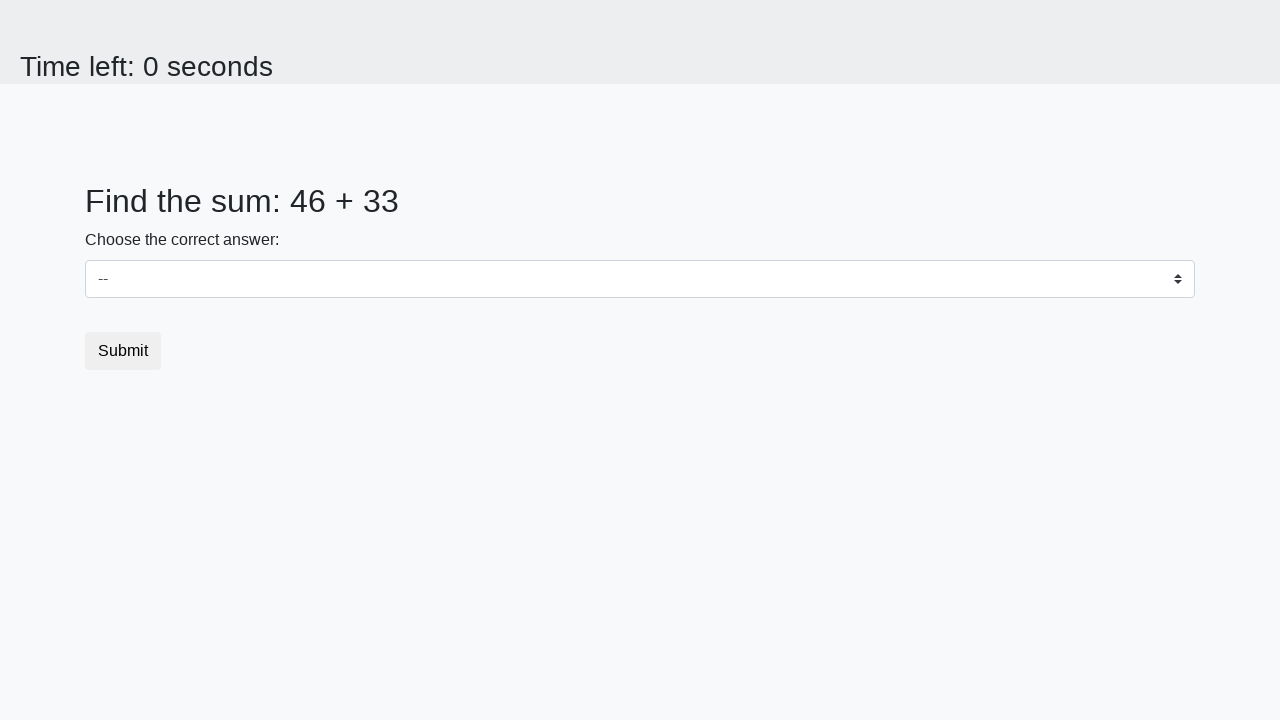

Calculated sum: 46 + 33 = 79
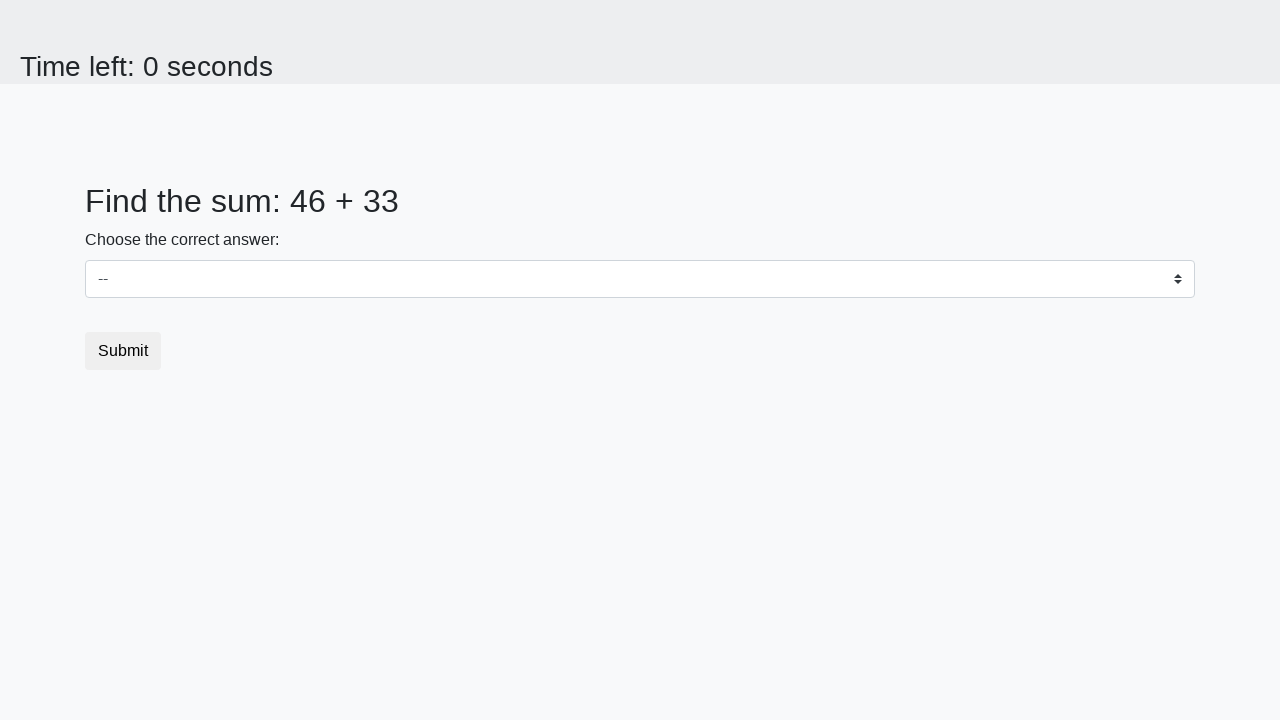

Selected calculated sum '79' from dropdown on #dropdown
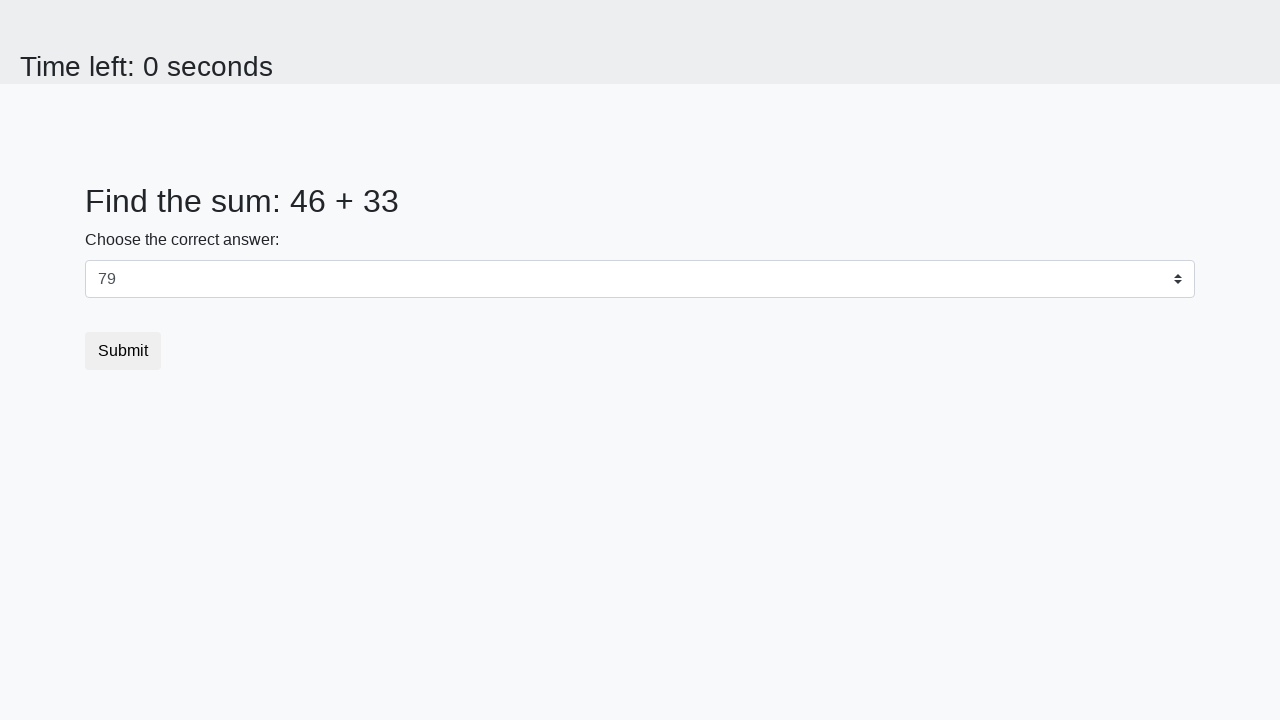

Clicked submit button at (123, 351) on .btn
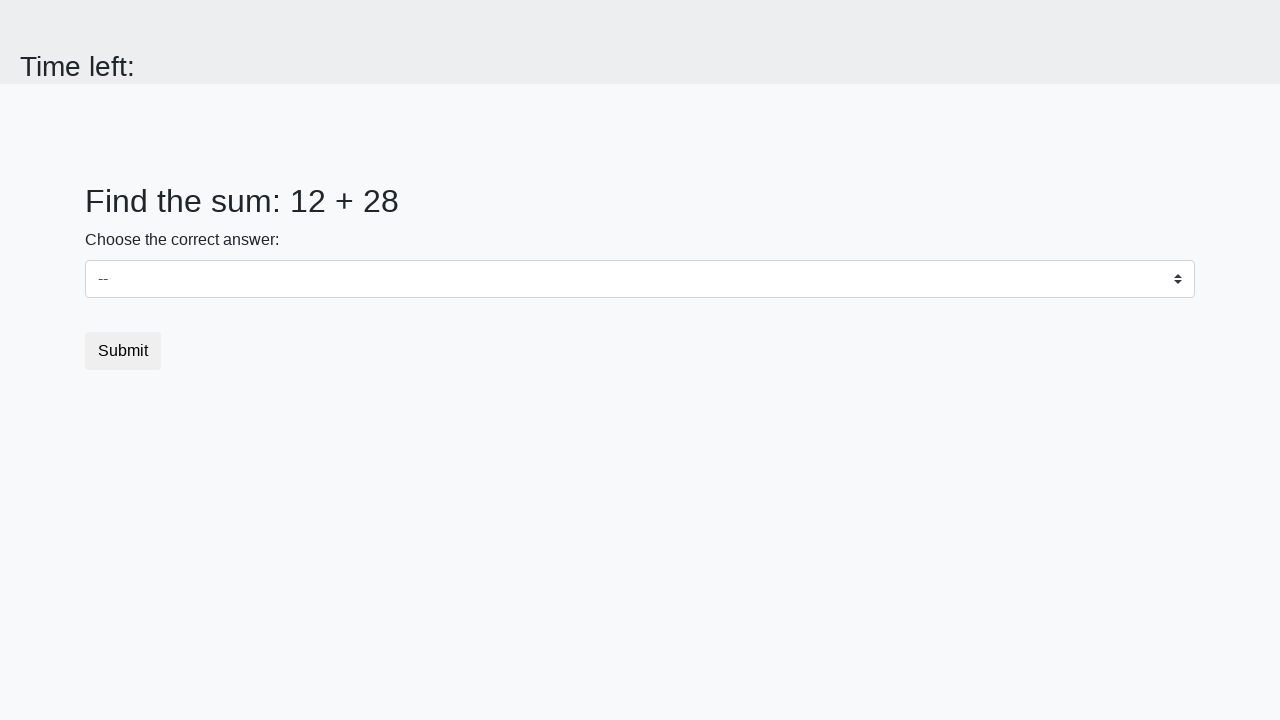

Set up dialog handler to accept alerts
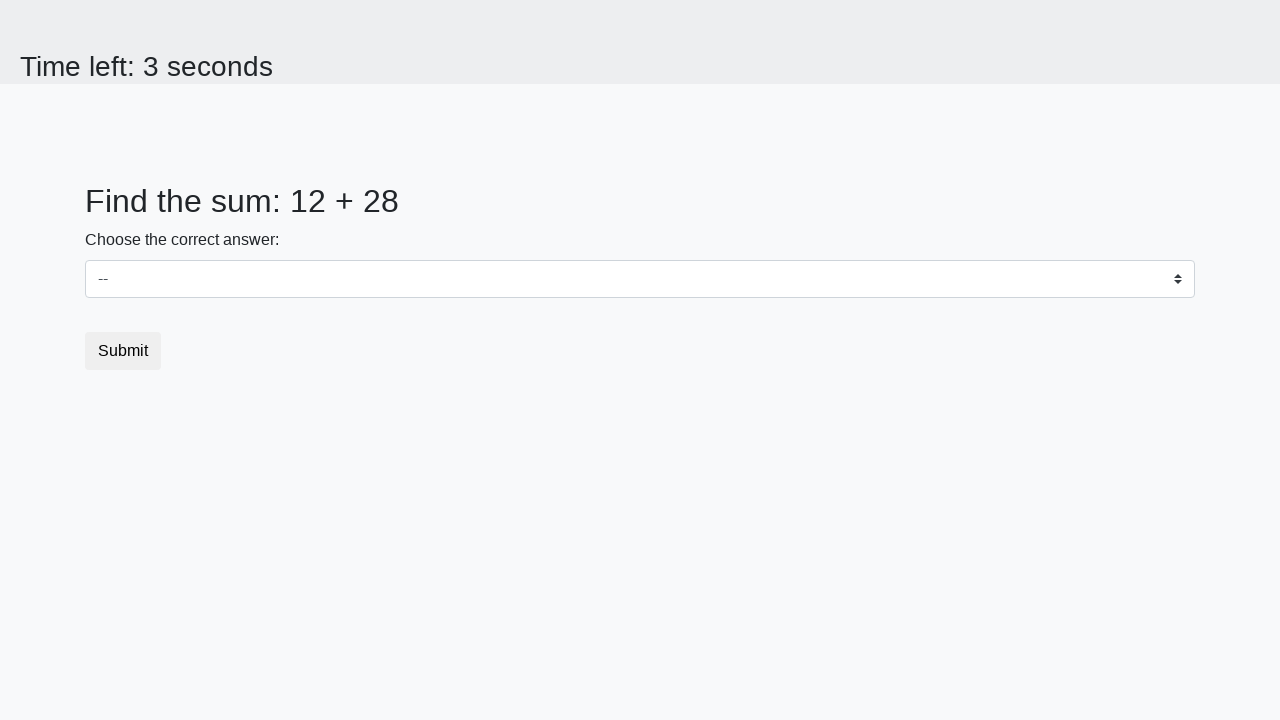

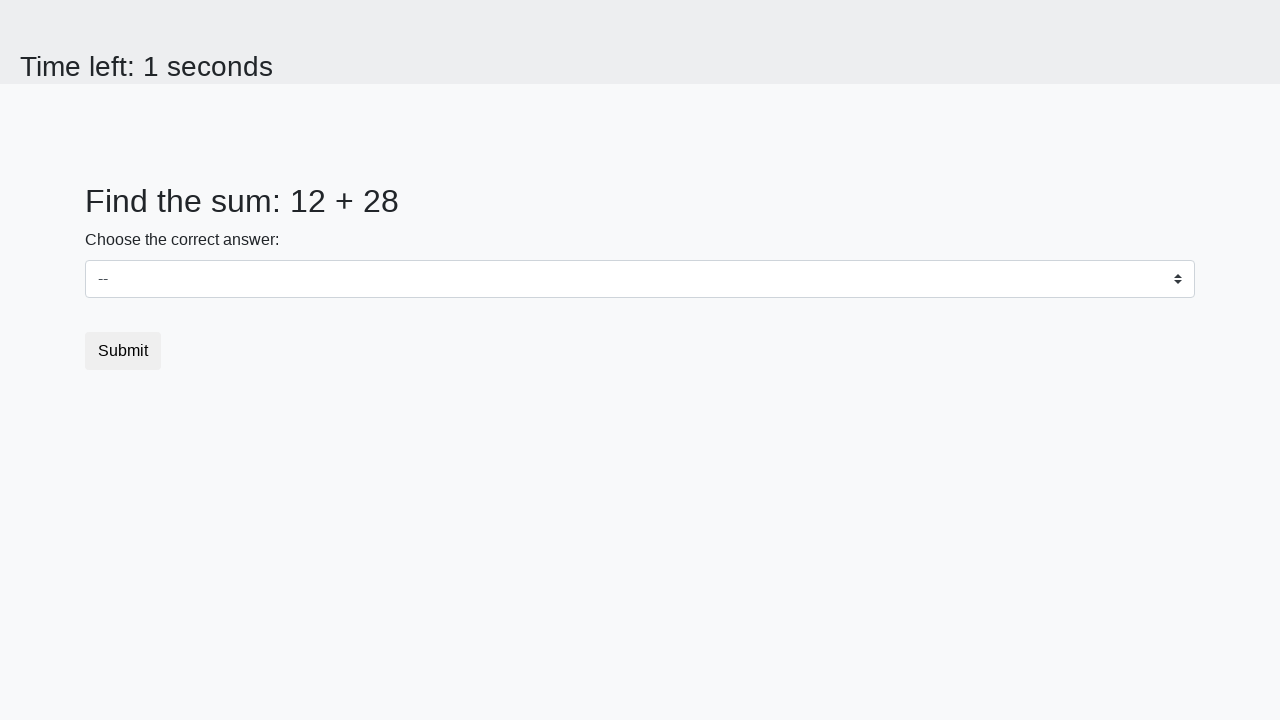